Fills an email input field on the Automation Panda blog post

Starting URL: https://automationpanda.com/2021/12/29/want-to-practice-test-automation-try-these-demo-sites/

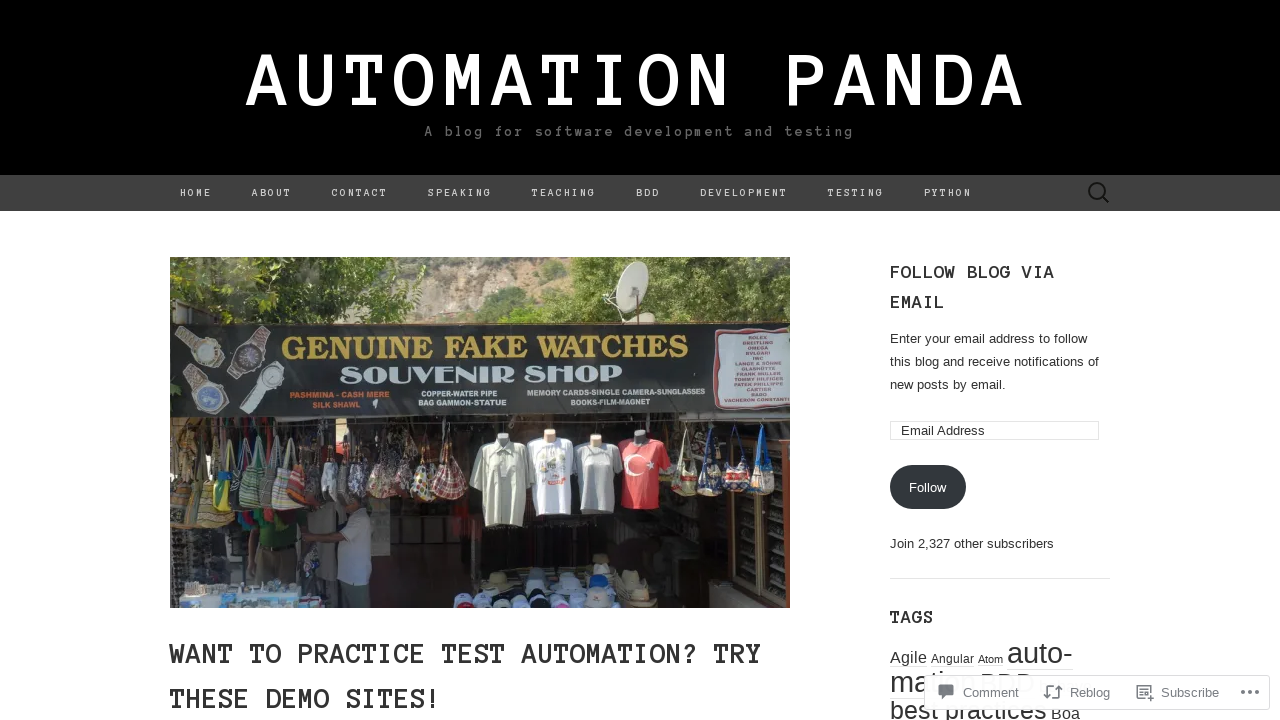

Navigated to Automation Panda blog post
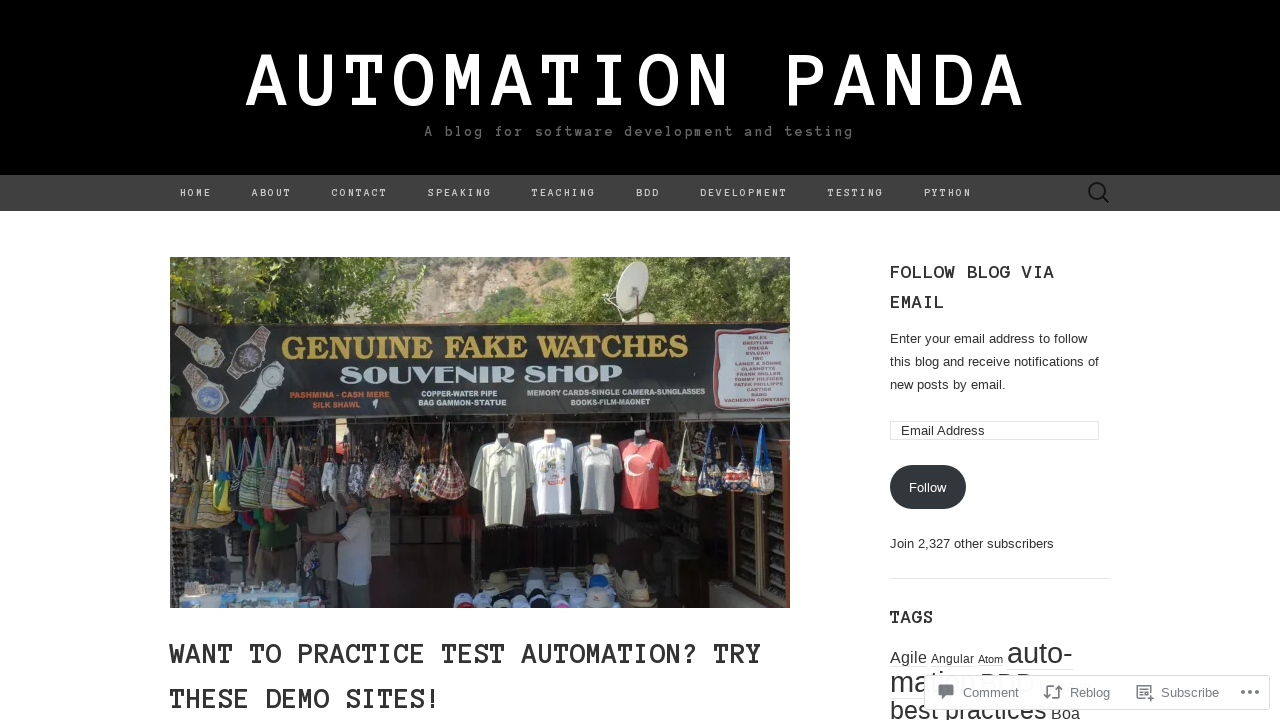

Filled email input field with 'test@test.com' on input[name='email']
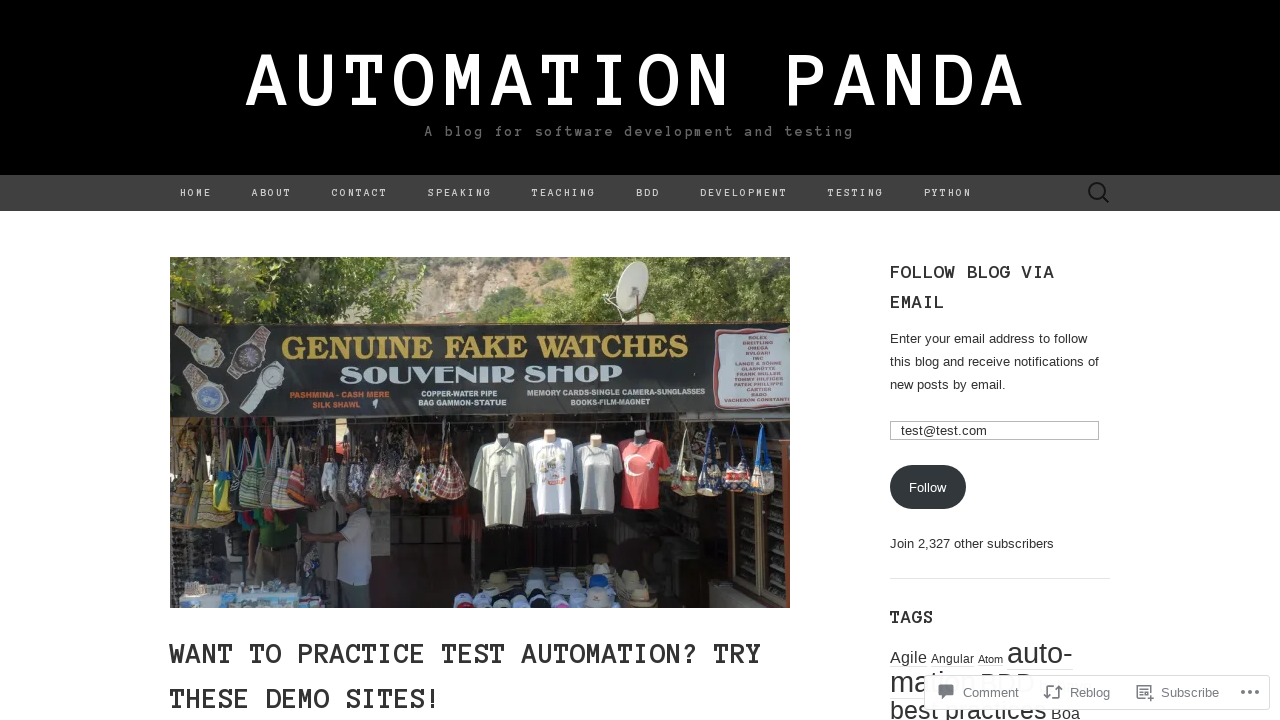

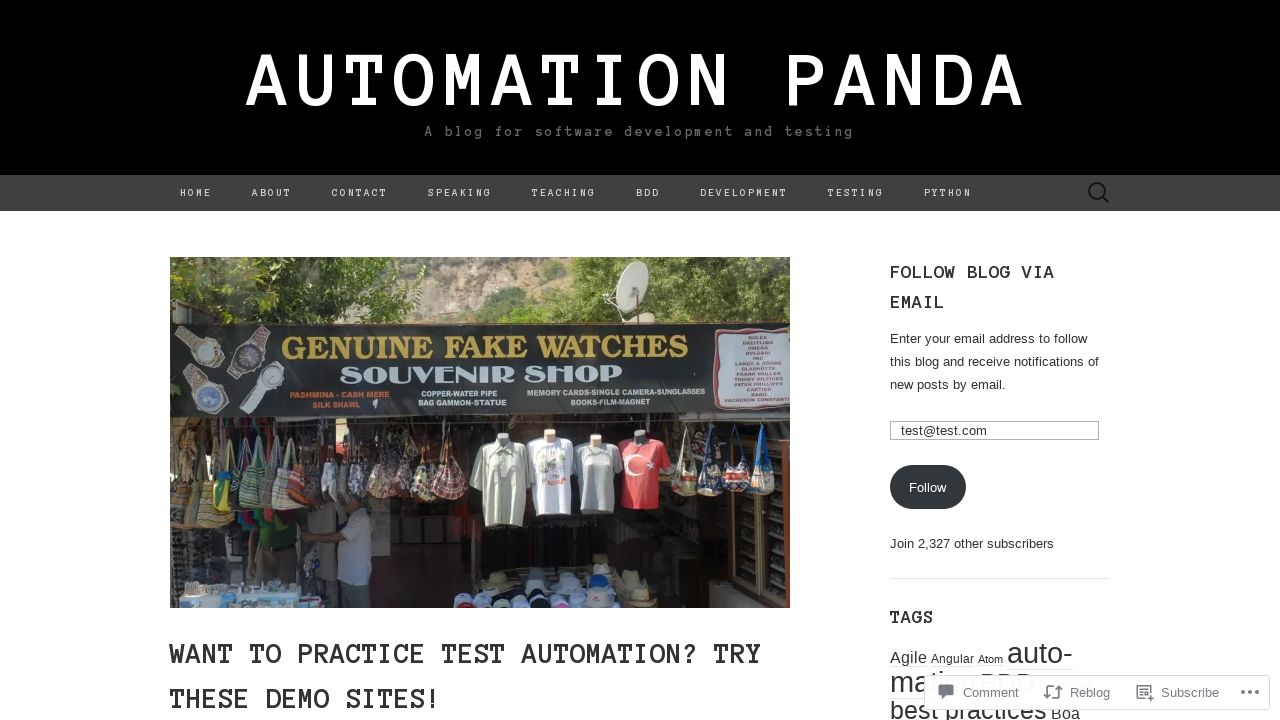